Tests navigation to Browse Languages and then to languages starting with 0, verifying 10 languages are listed

Starting URL: http://www.99-bottles-of-beer.net/

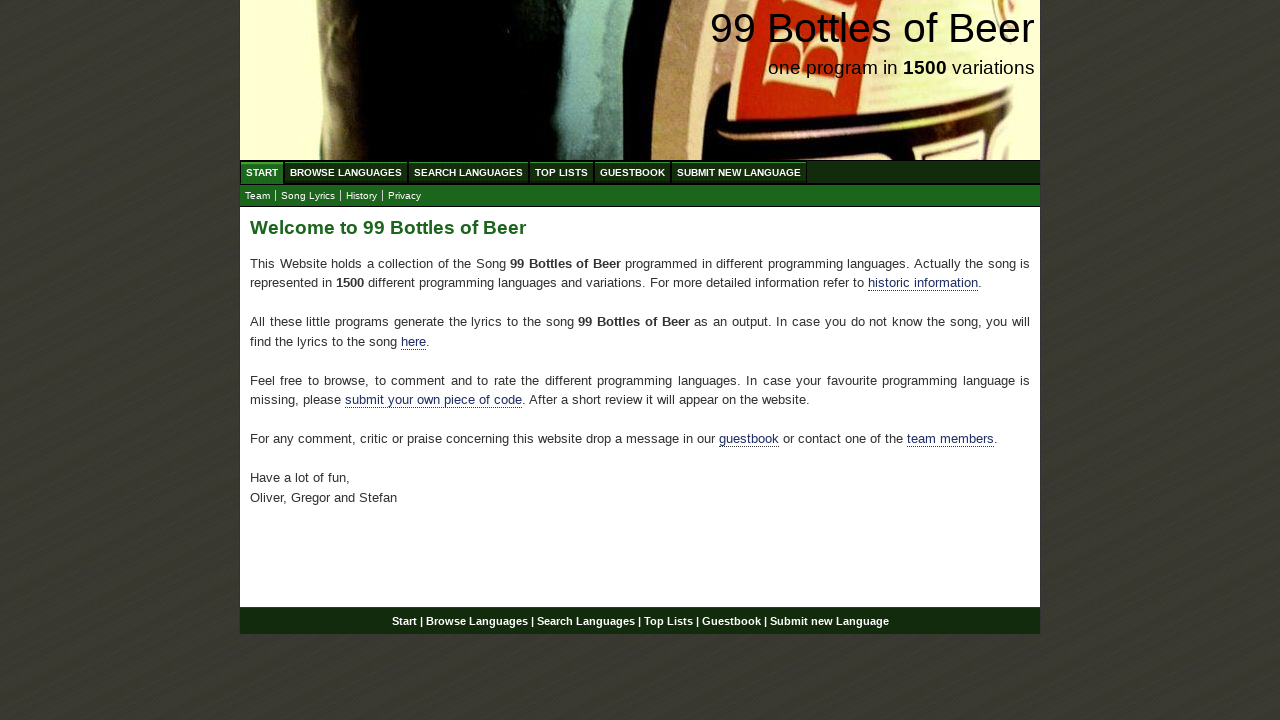

Clicked on Browse Languages menu item at (346, 172) on #menu li a[href='/abc.html']
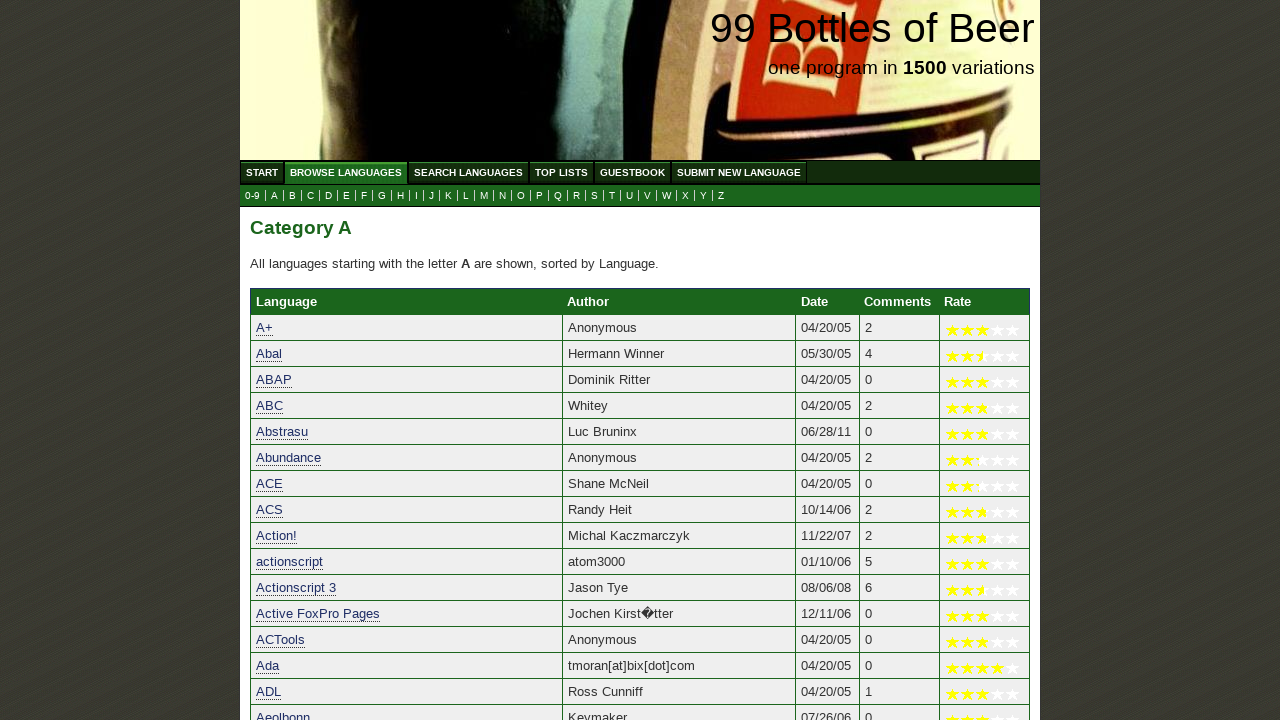

Clicked on link to view languages starting with 0 at (252, 196) on a[href='0.html']
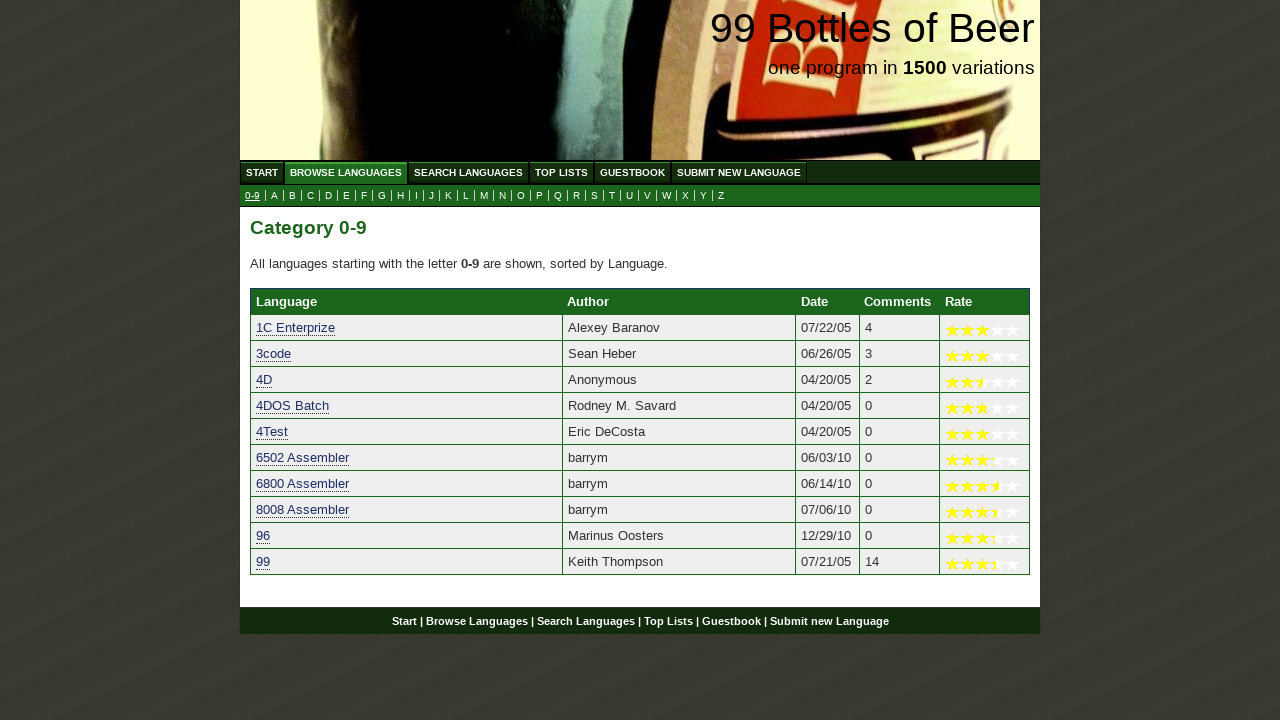

Verified page loaded with language table entries
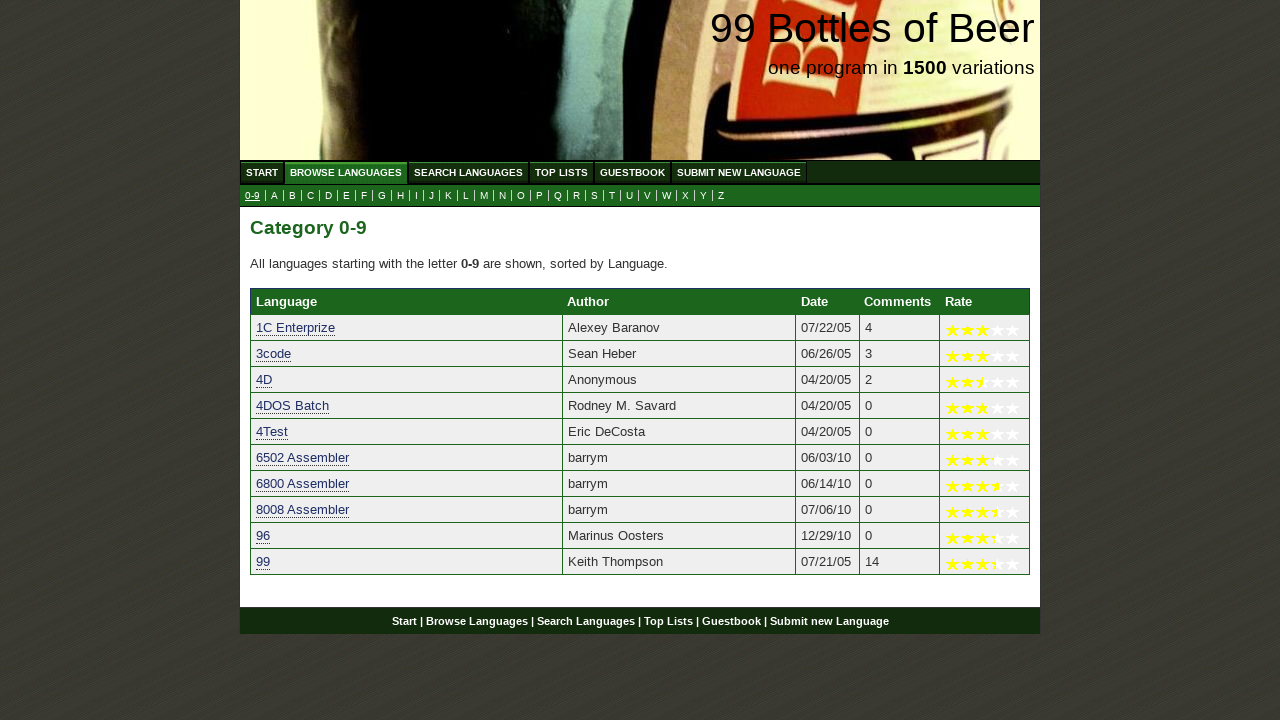

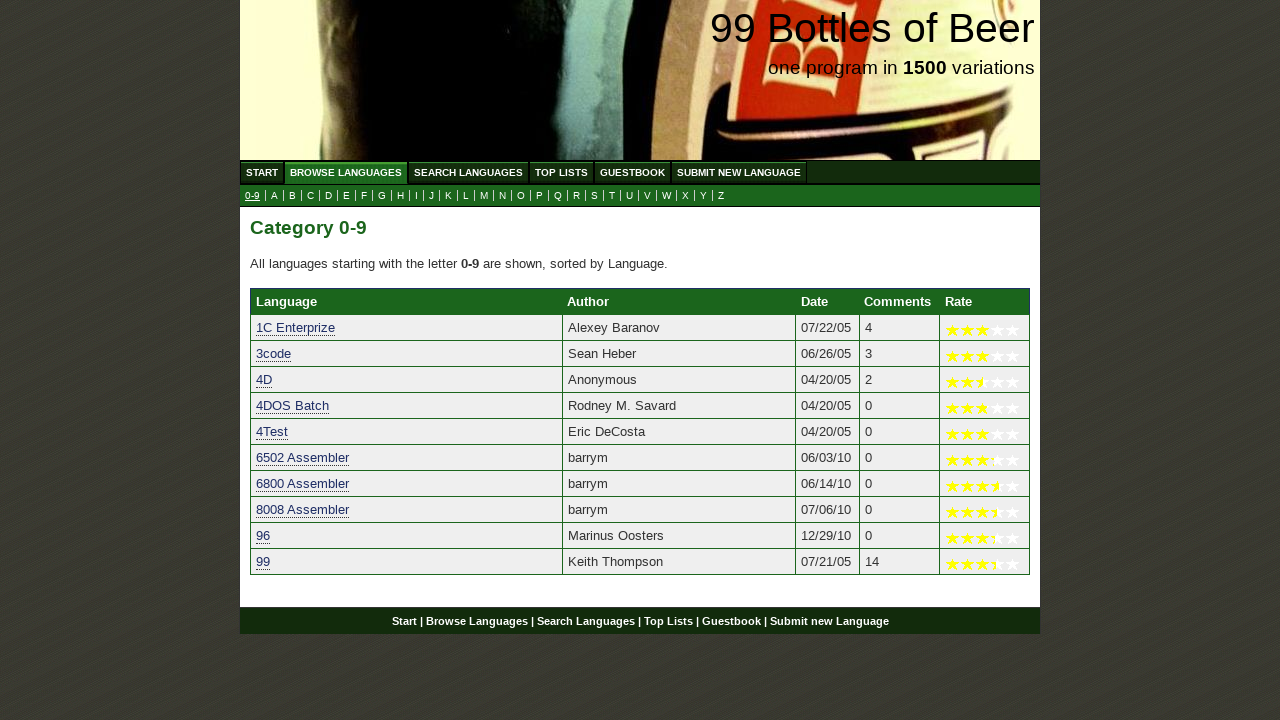